Navigates to the login practice page using the page fixture to verify the page loads correctly

Starting URL: https://rahulshettyacademy.com/loginpagePractise/

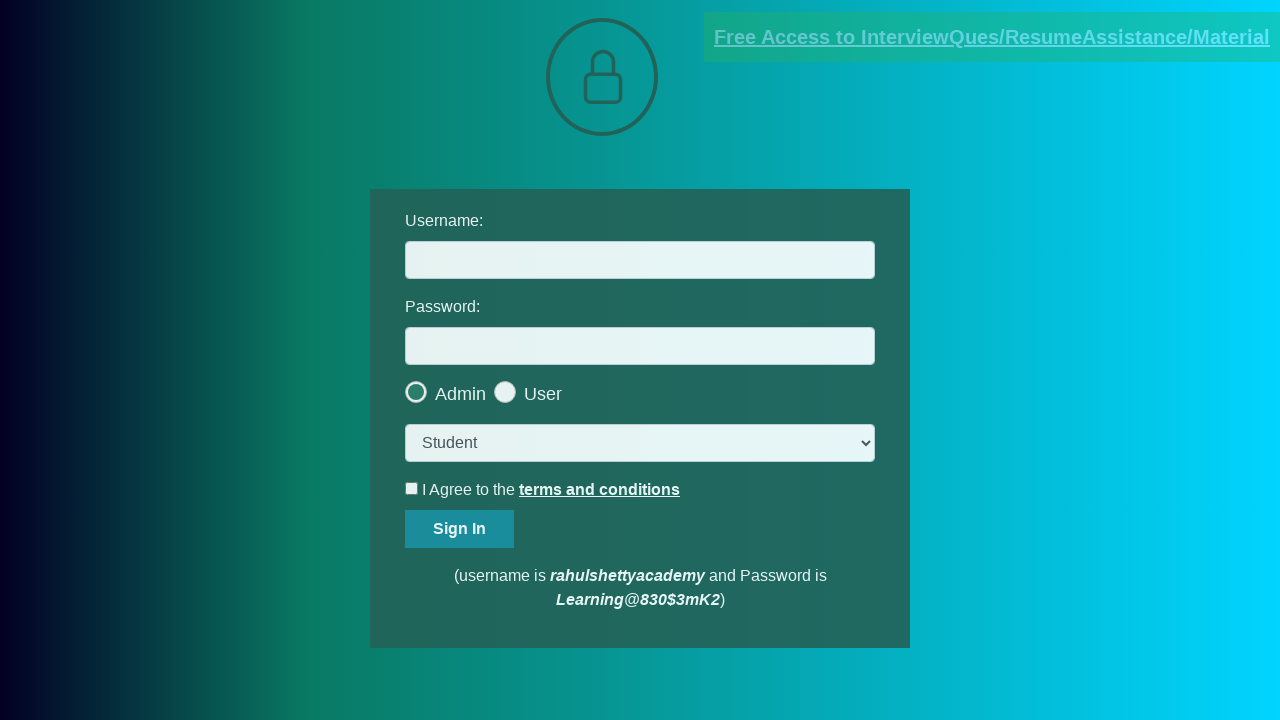

Waited for page DOM content to load
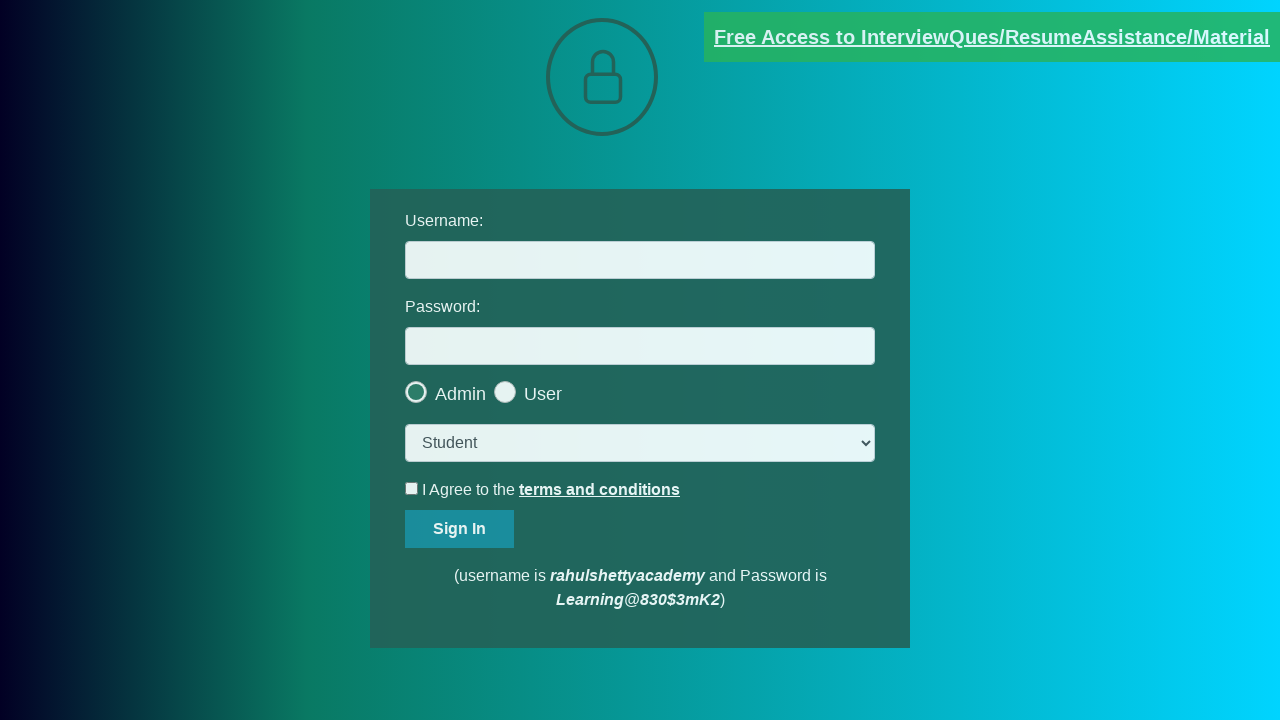

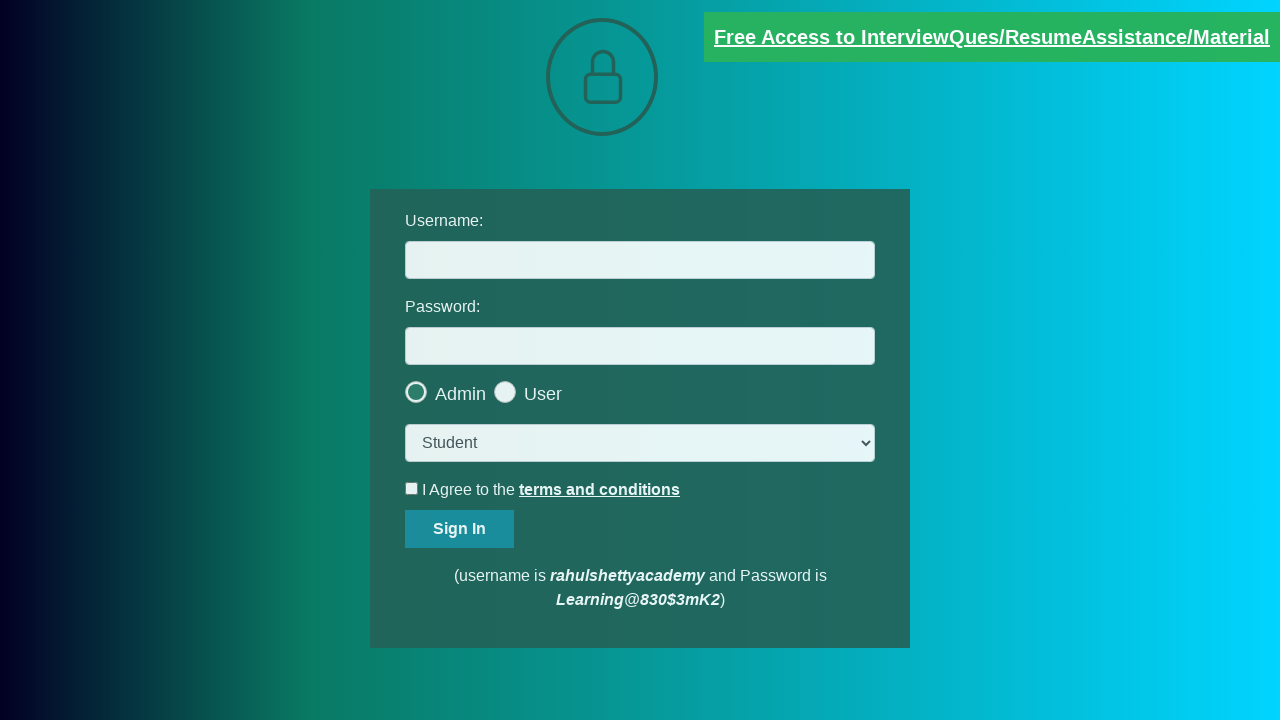